Tests filtering between Active and All views

Starting URL: https://todomvc.com/examples/react/dist/

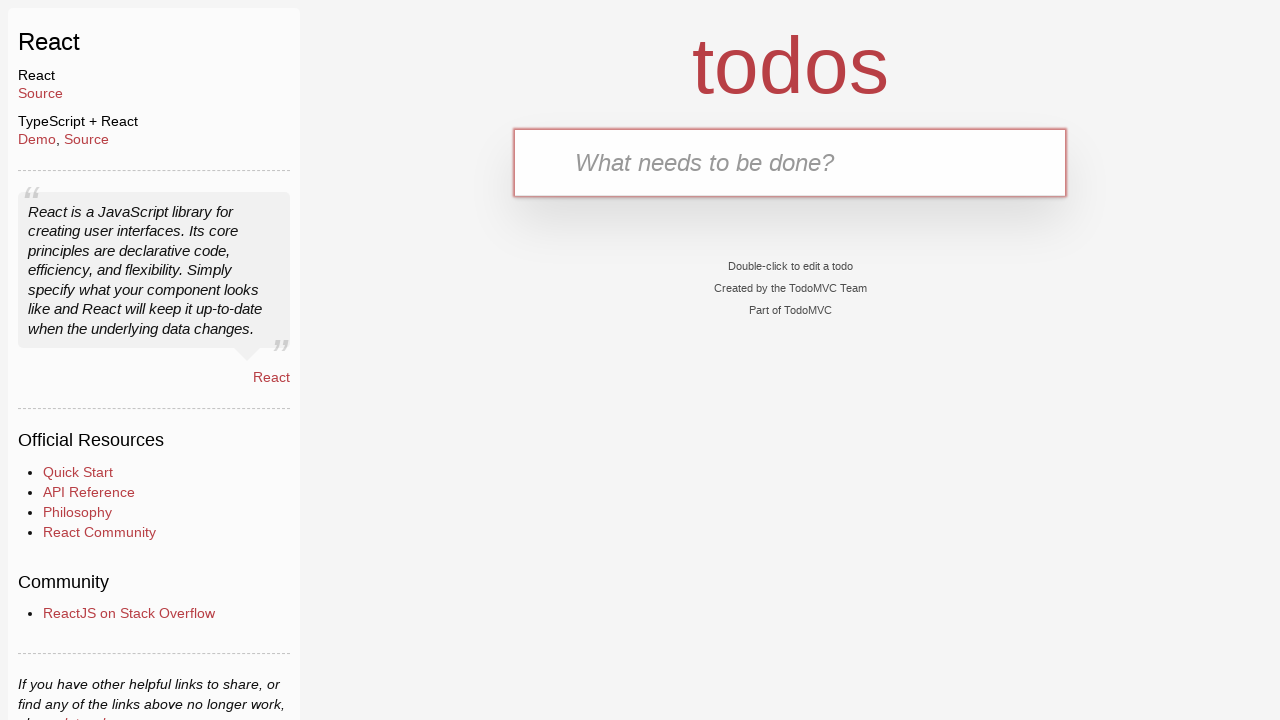

Filled new todo input with 'First task' on .new-todo
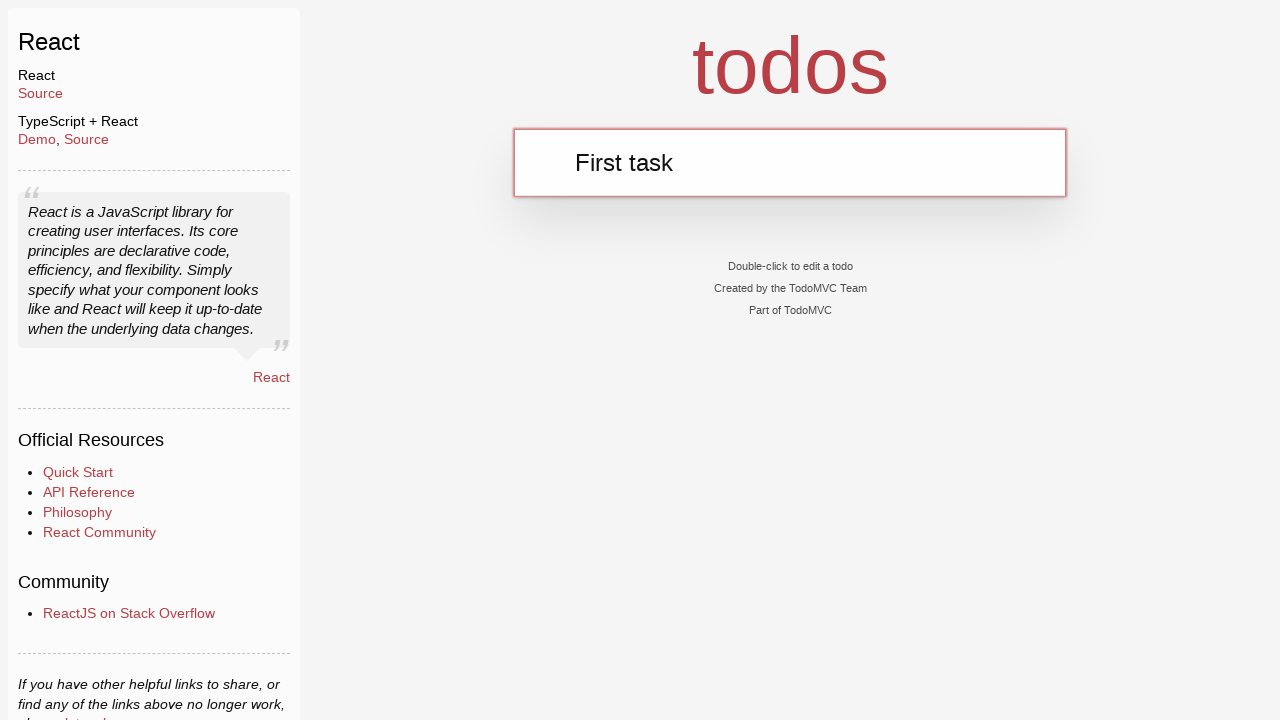

Pressed Enter to add first task on .new-todo
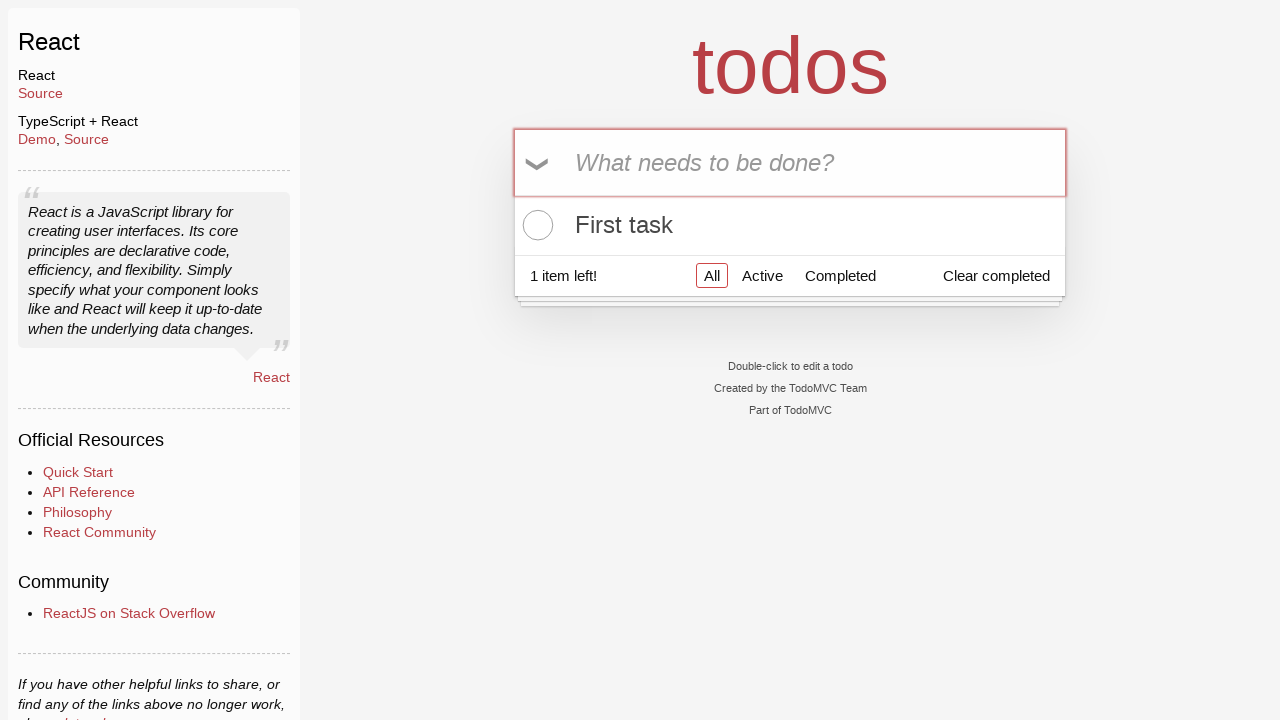

Filled new todo input with 'Second task' on .new-todo
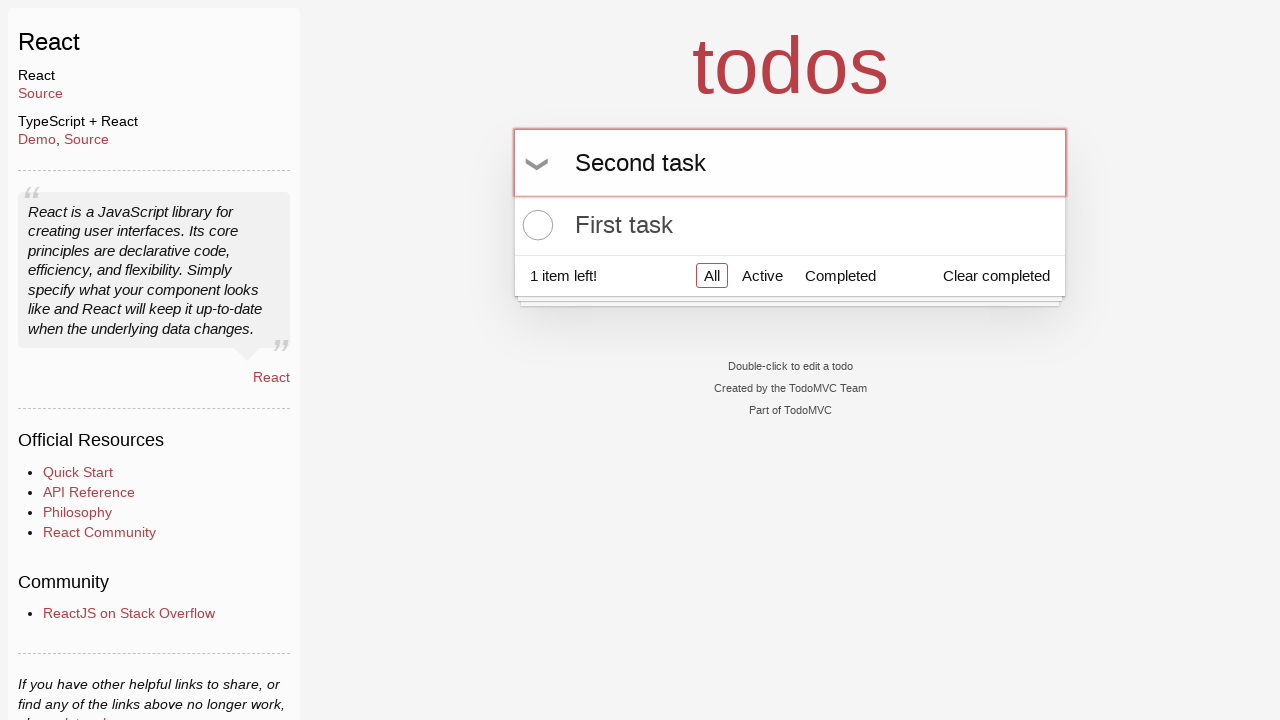

Pressed Enter to add second task on .new-todo
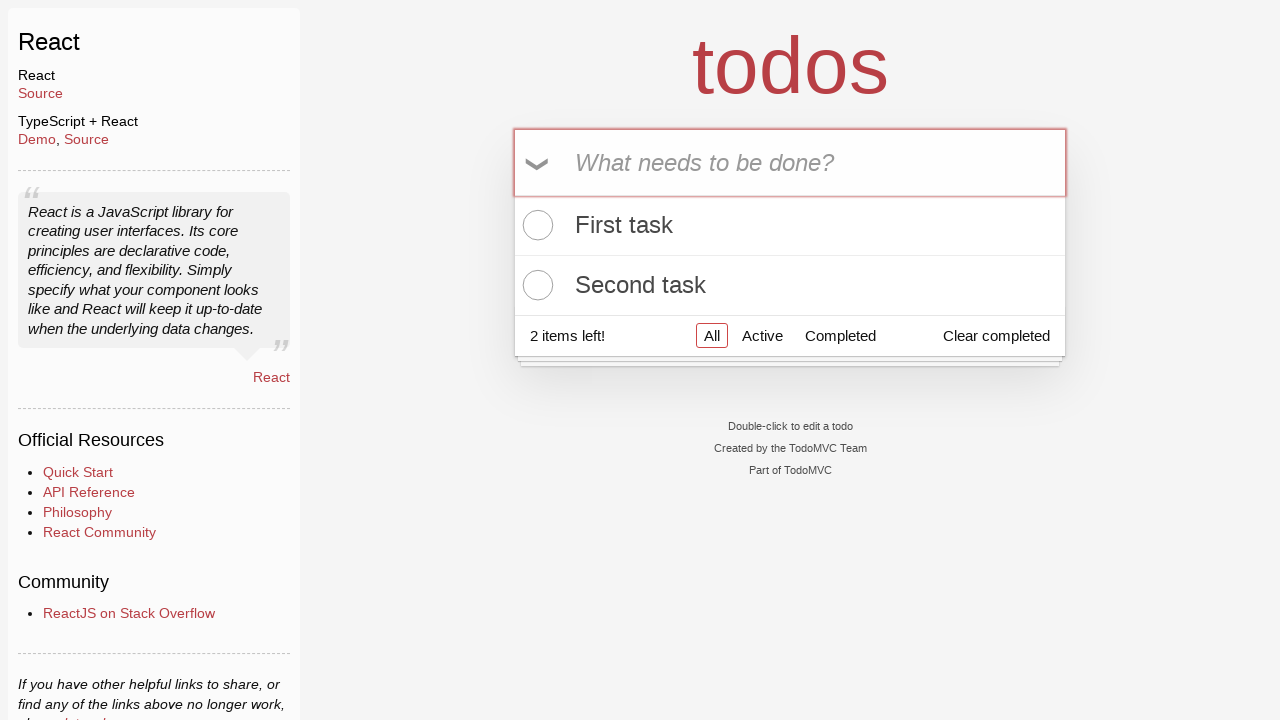

Filled new todo input with 'Third task' on .new-todo
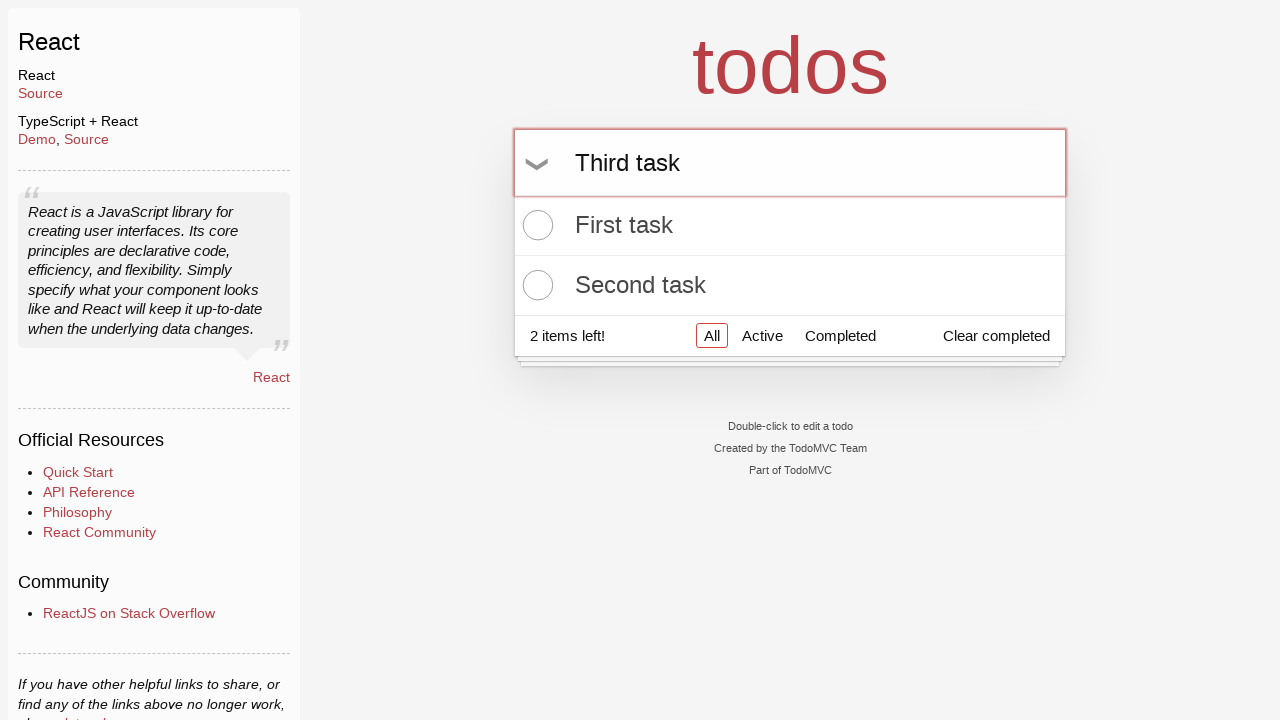

Pressed Enter to add third task on .new-todo
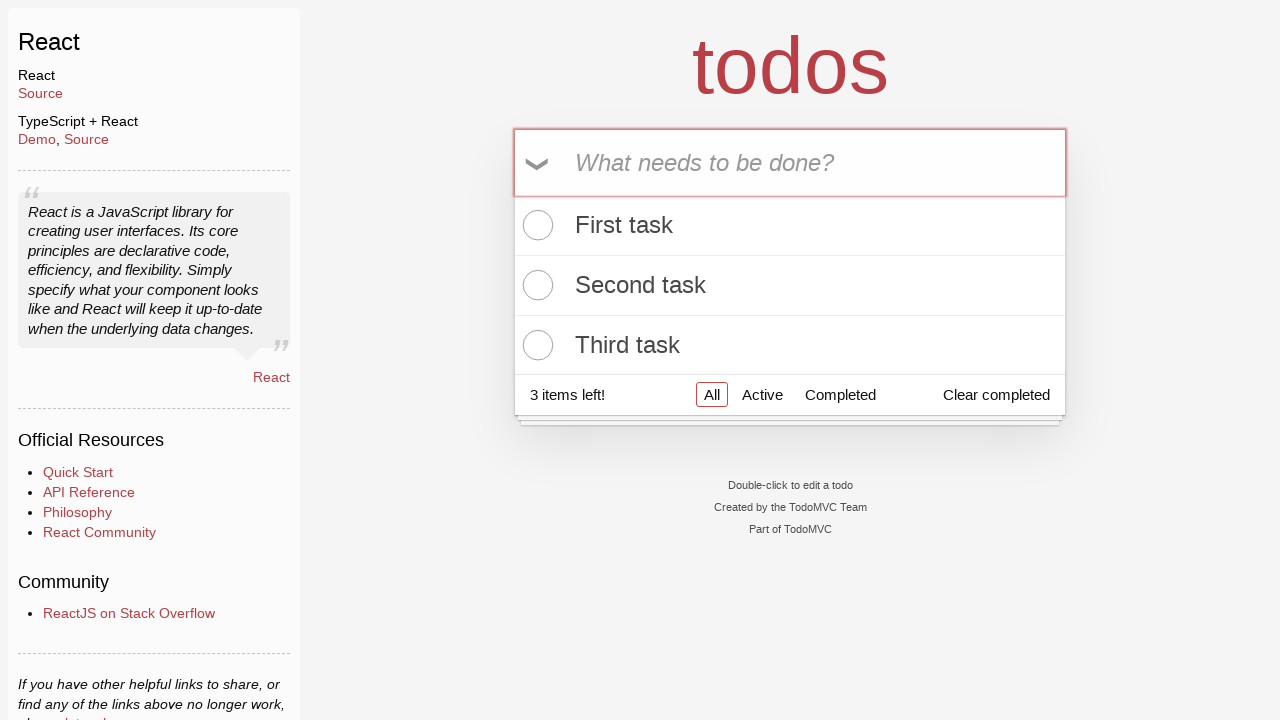

Toggled second task as complete at (535, 285) on .todo-list li:nth-child(2) .toggle
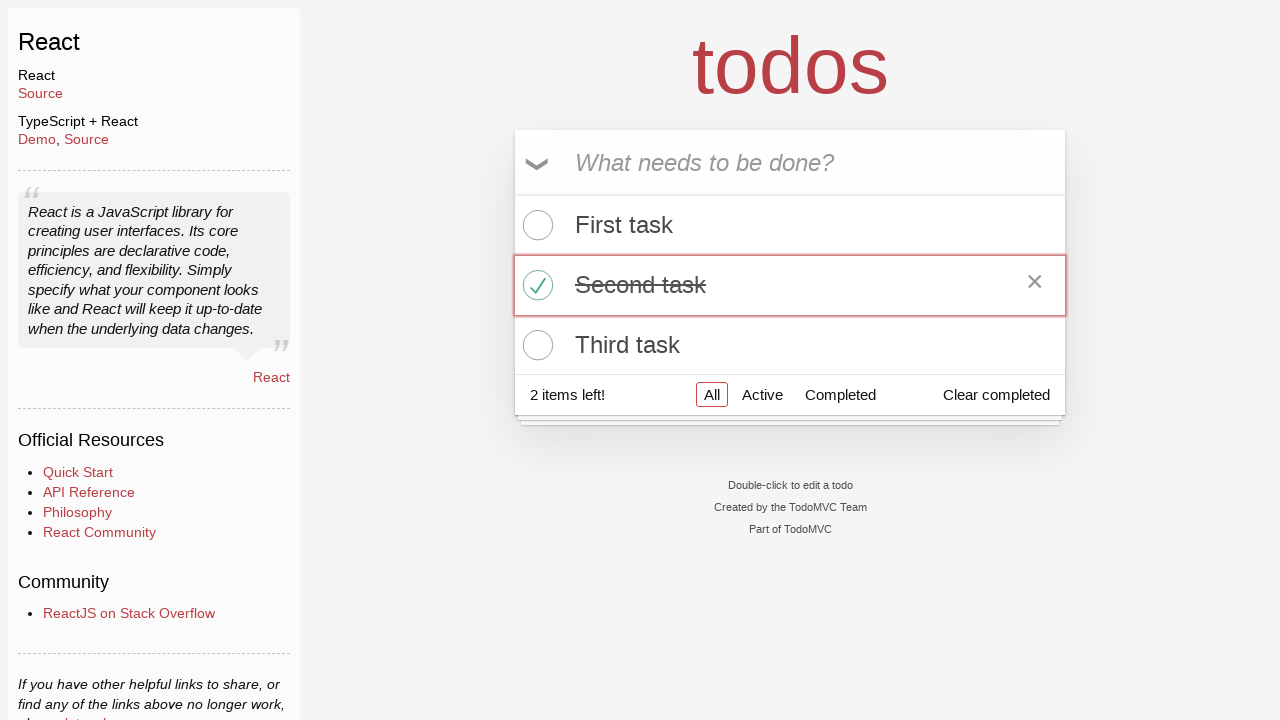

Clicked Active filter to show only incomplete tasks at (762, 395) on a[href='#/active']
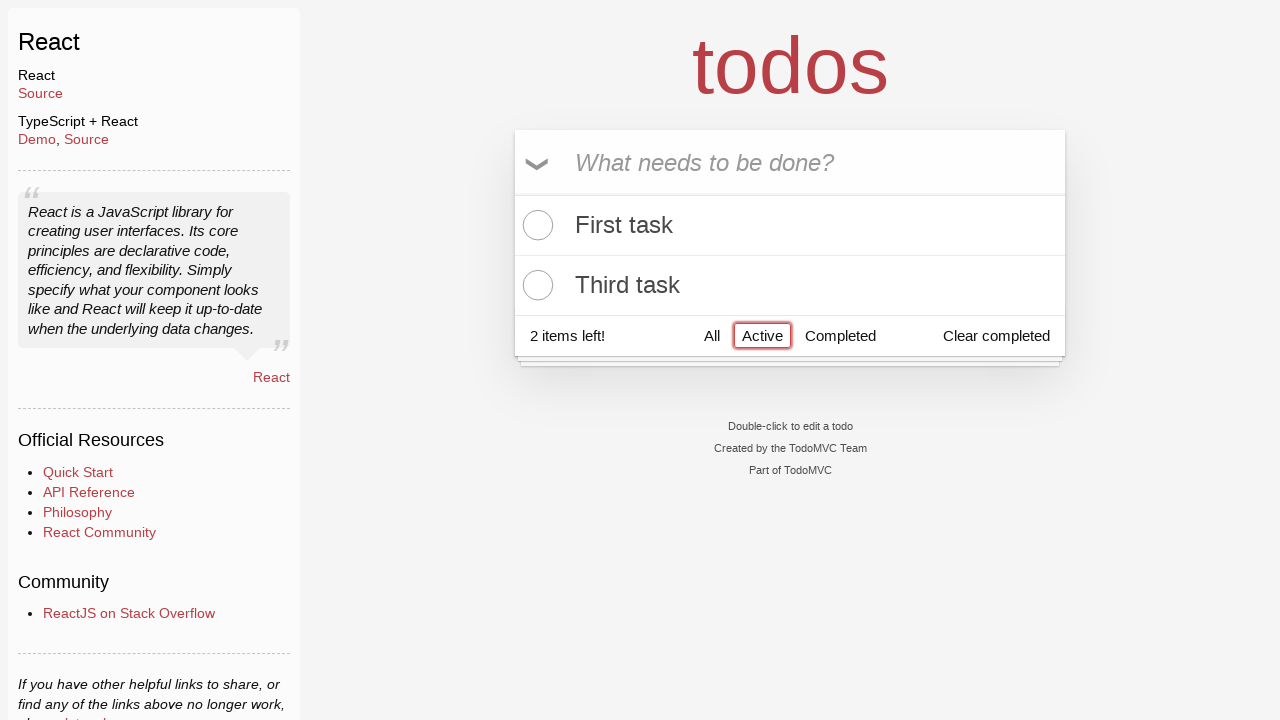

Verified URL changed to Active filter view
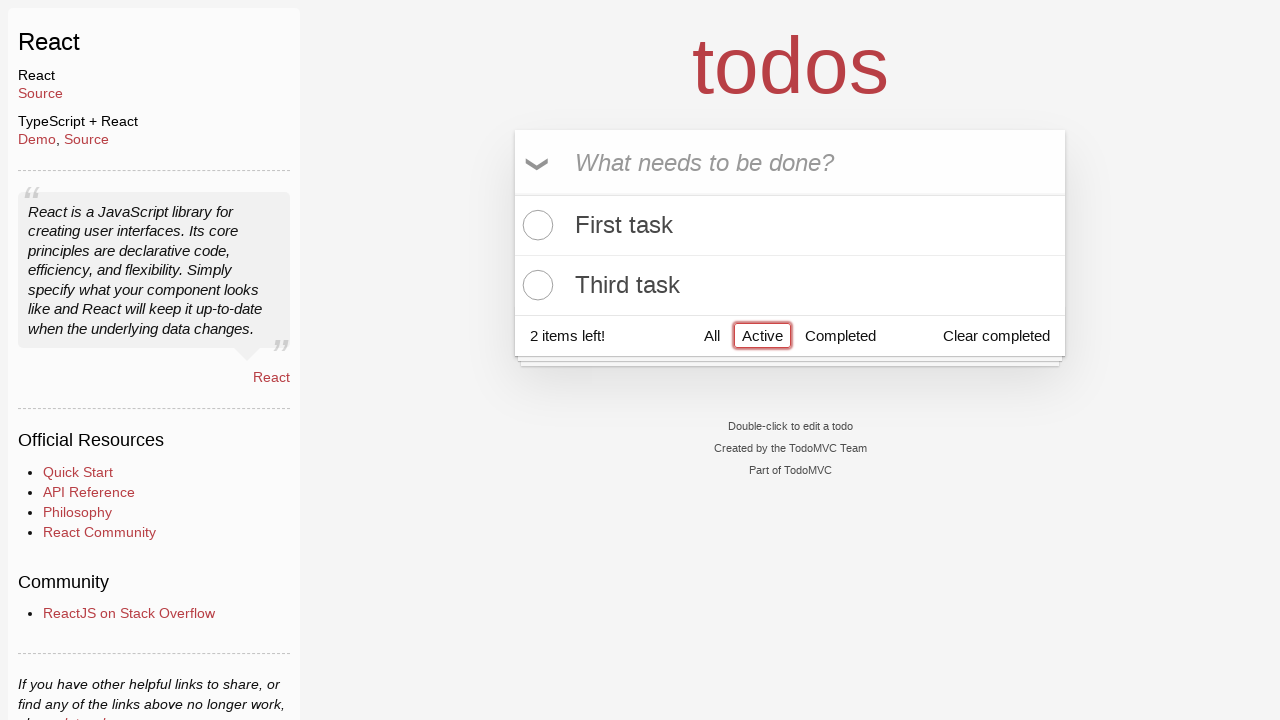

Verified that only active tasks are displayed (Third task visible)
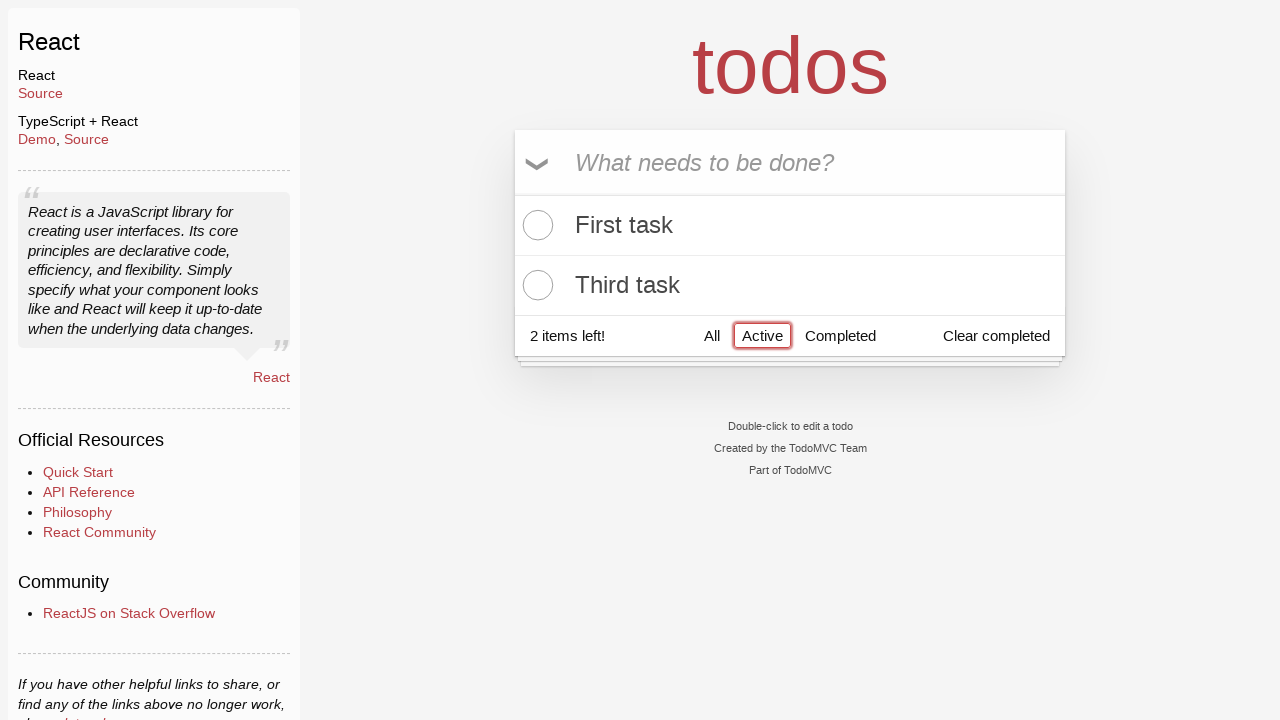

Clicked All filter to show all tasks at (712, 335) on a[href='#/']
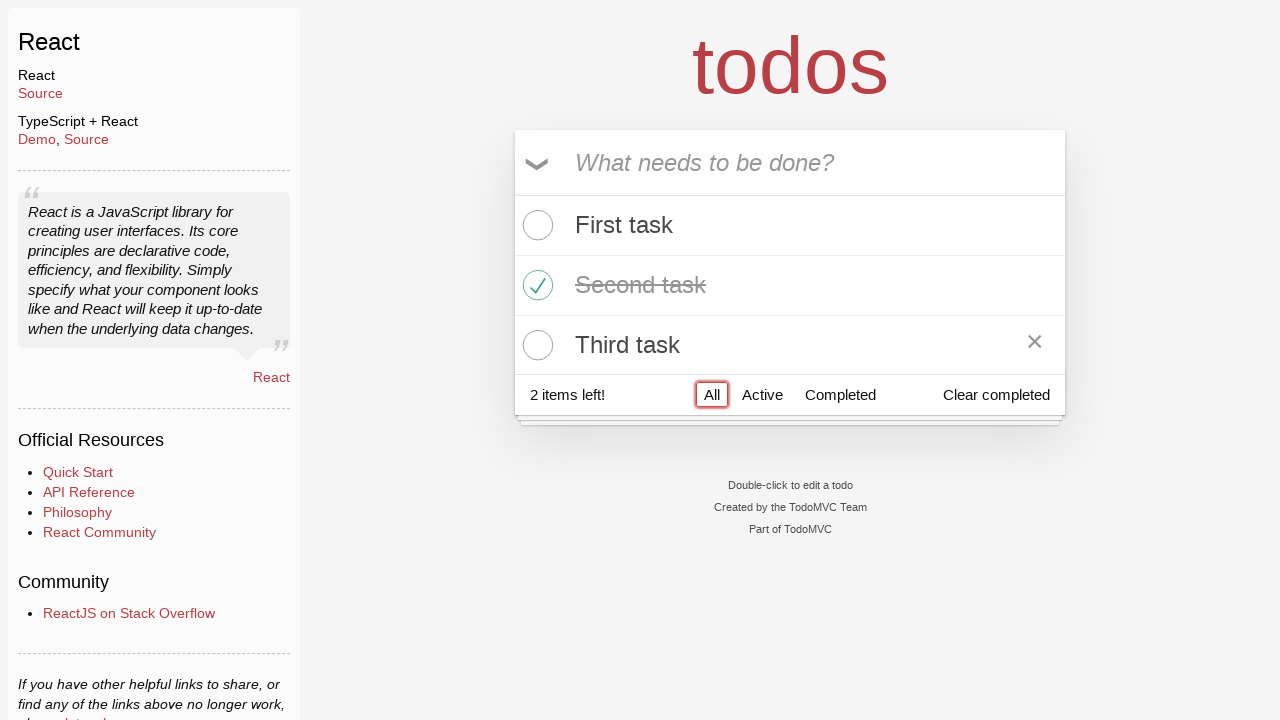

Verified URL changed to All tasks view
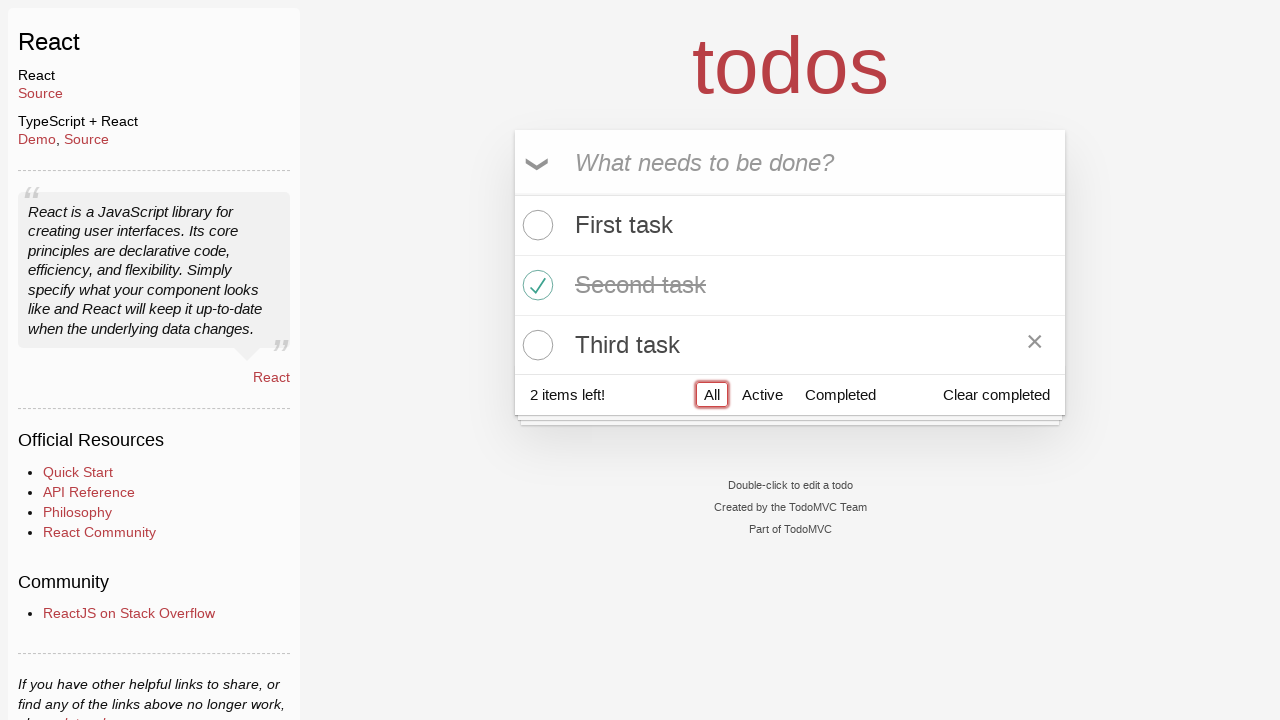

Verified that all tasks are displayed including completed ones (Second task visible)
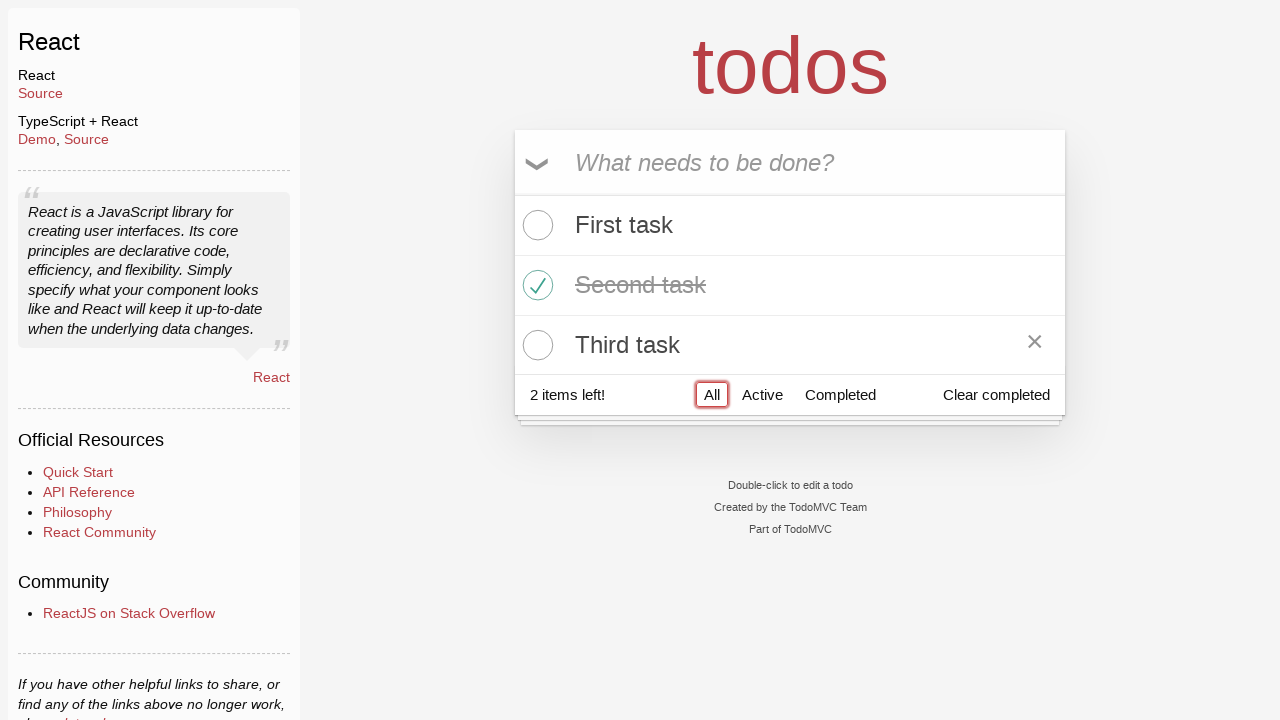

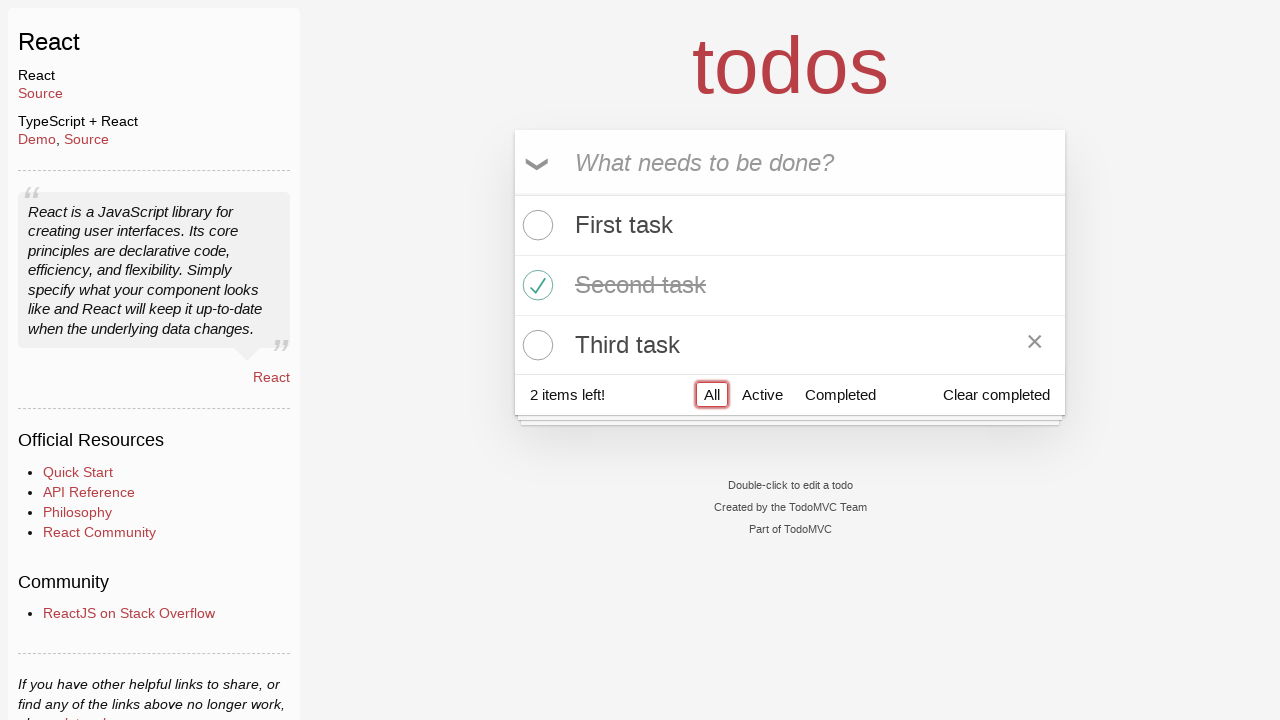